Tests the forgot password flow by clicking the forgot password link and verifying the reset password page elements are displayed

Starting URL: https://opensource-demo.orangehrmlive.com/web/index.php/auth/login

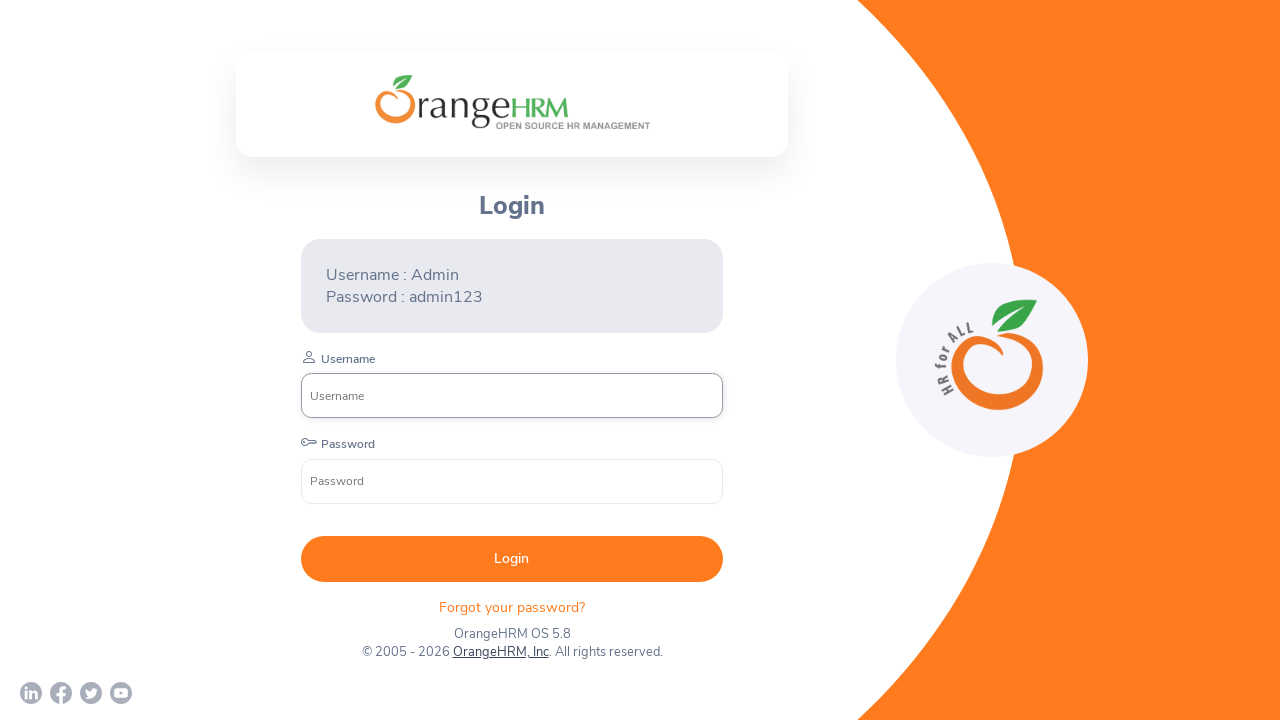

Clicked 'Forgot your password?' link at (512, 607) on .orangehrm-login-forgot-header
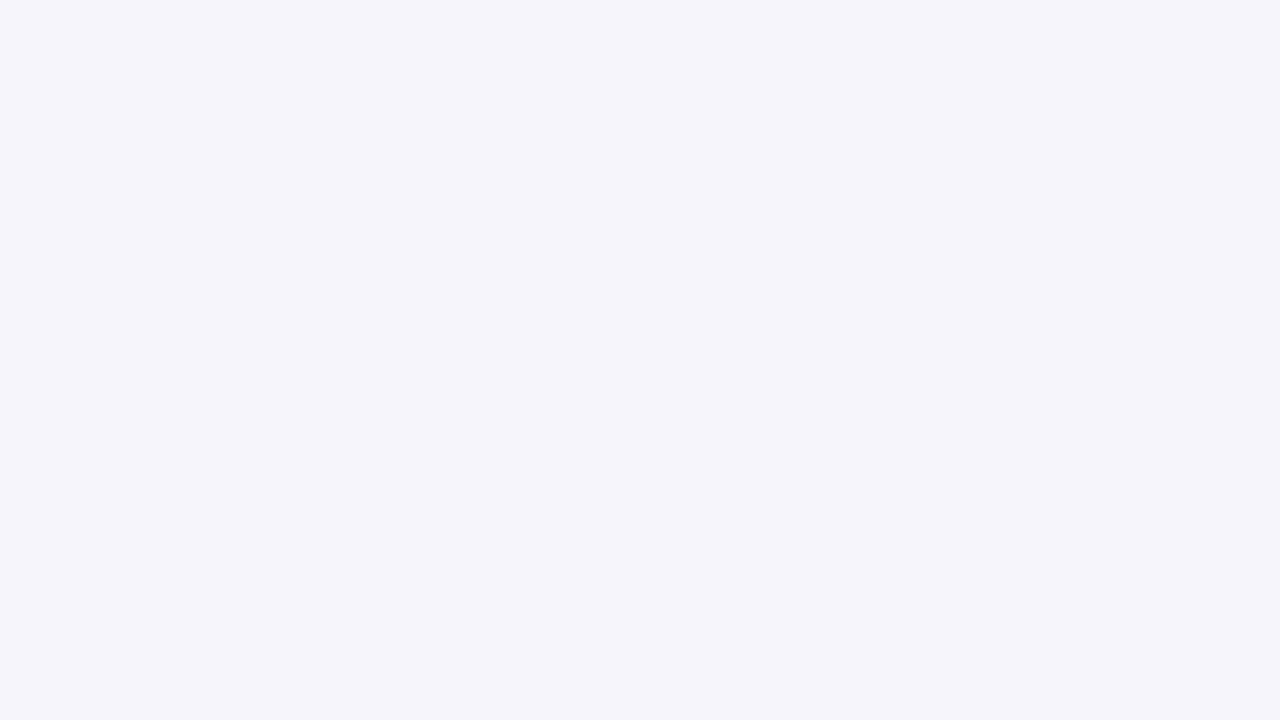

Username input field is visible on reset password page
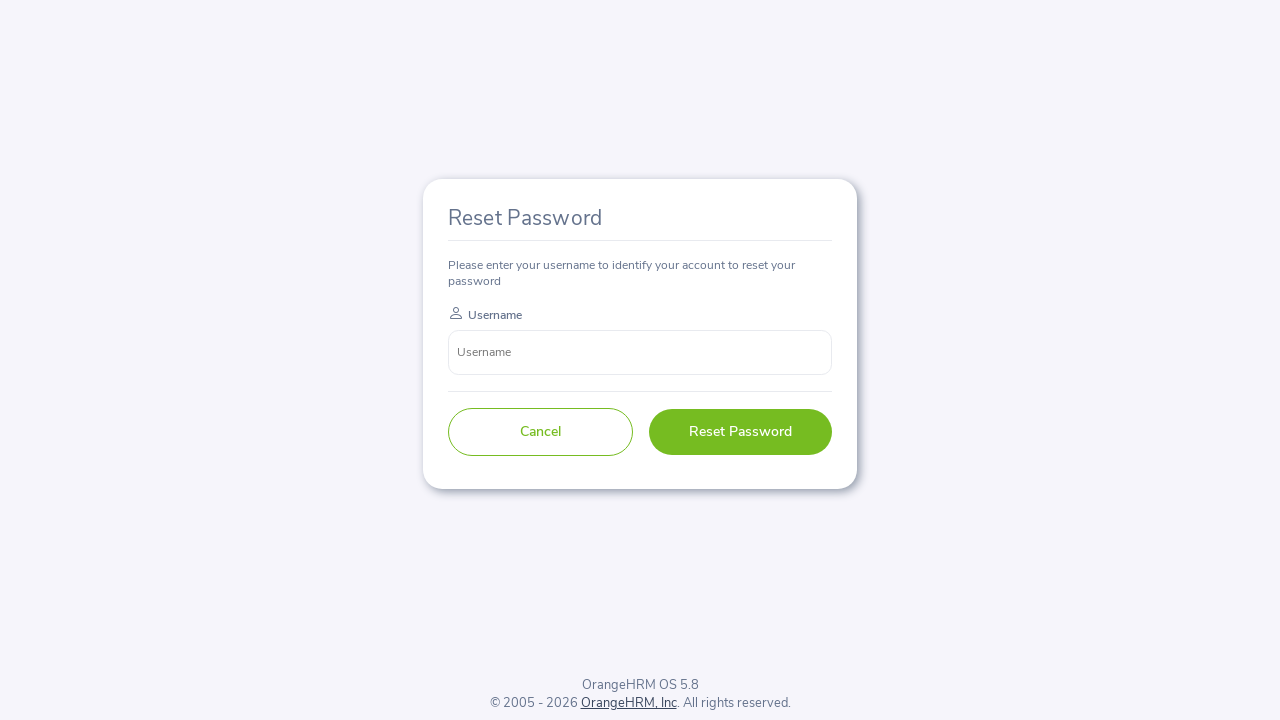

Reset Password header is visible
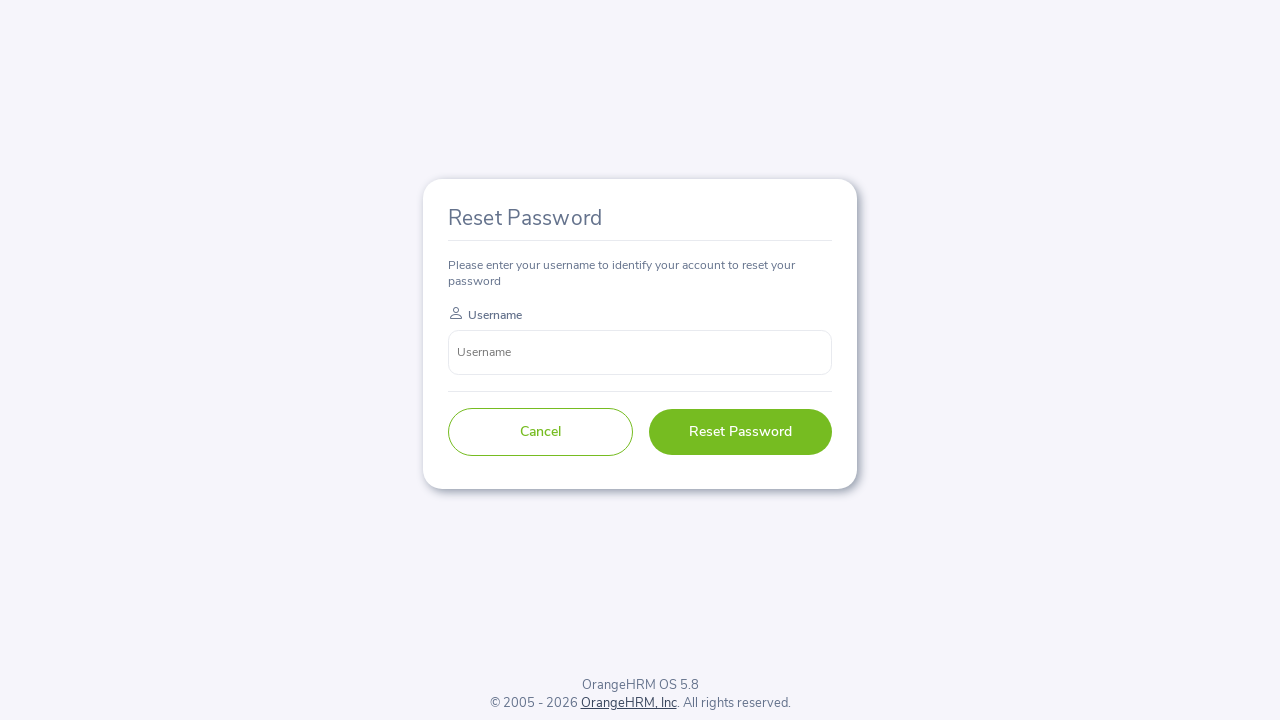

Verified 'Reset Password' text is present in header
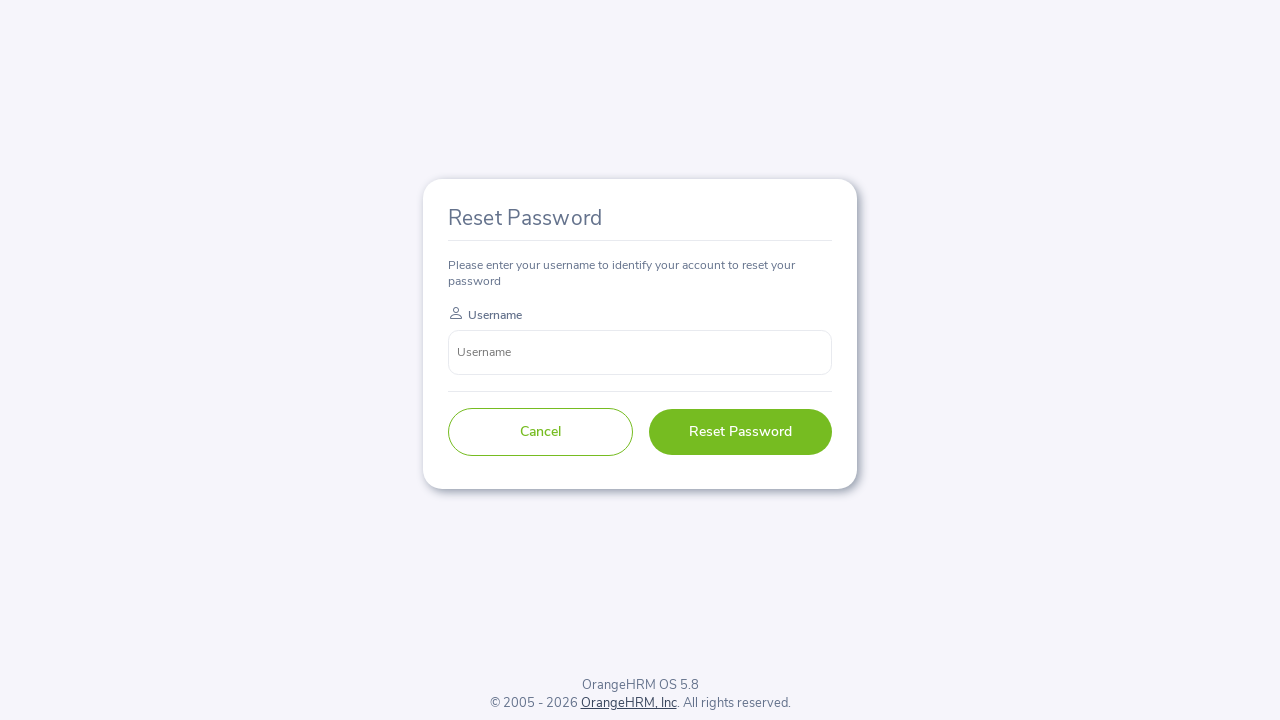

Reset password button is visible
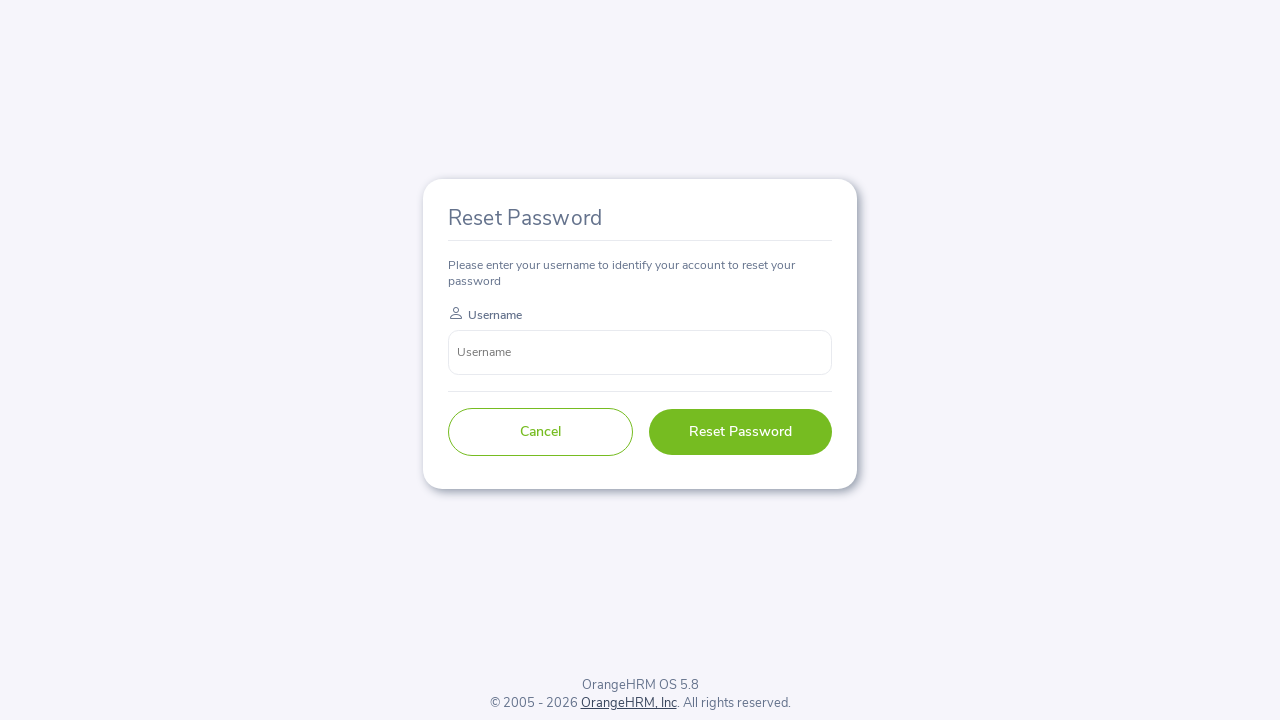

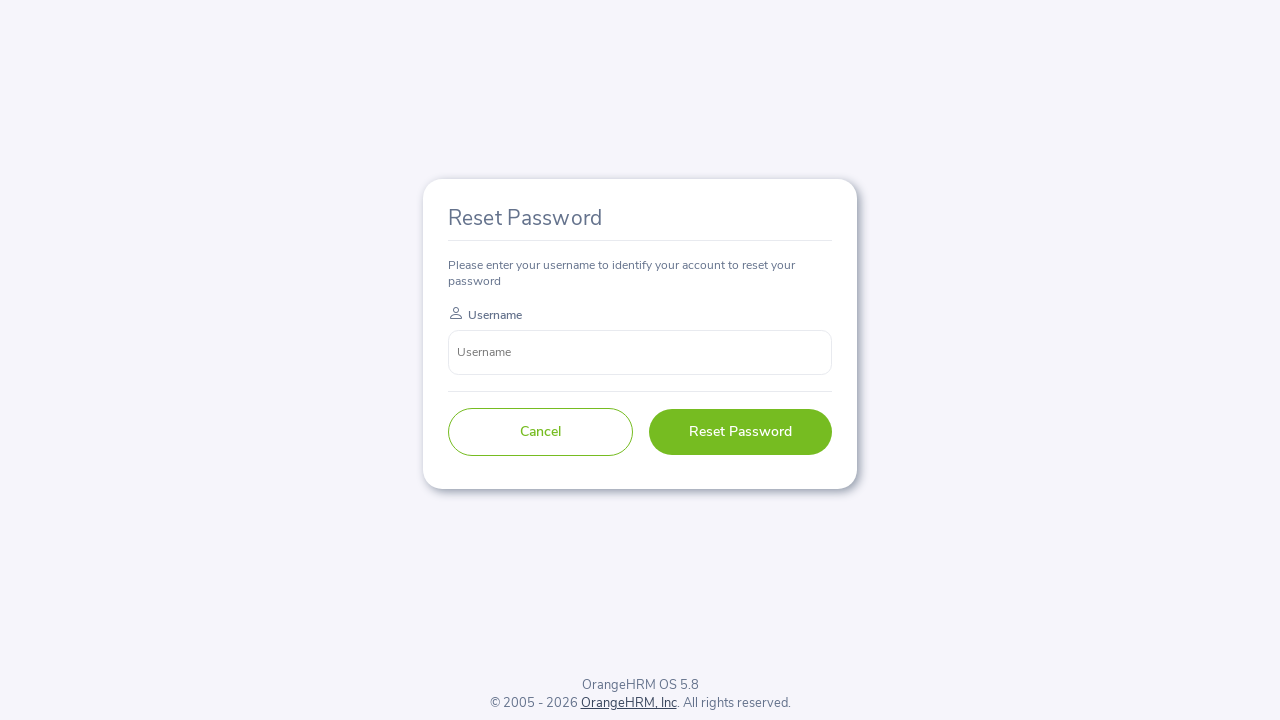